Tests the Python.org search functionality by entering "pycon" as a search query and submitting the form, then verifying results are found.

Starting URL: http://www.python.org

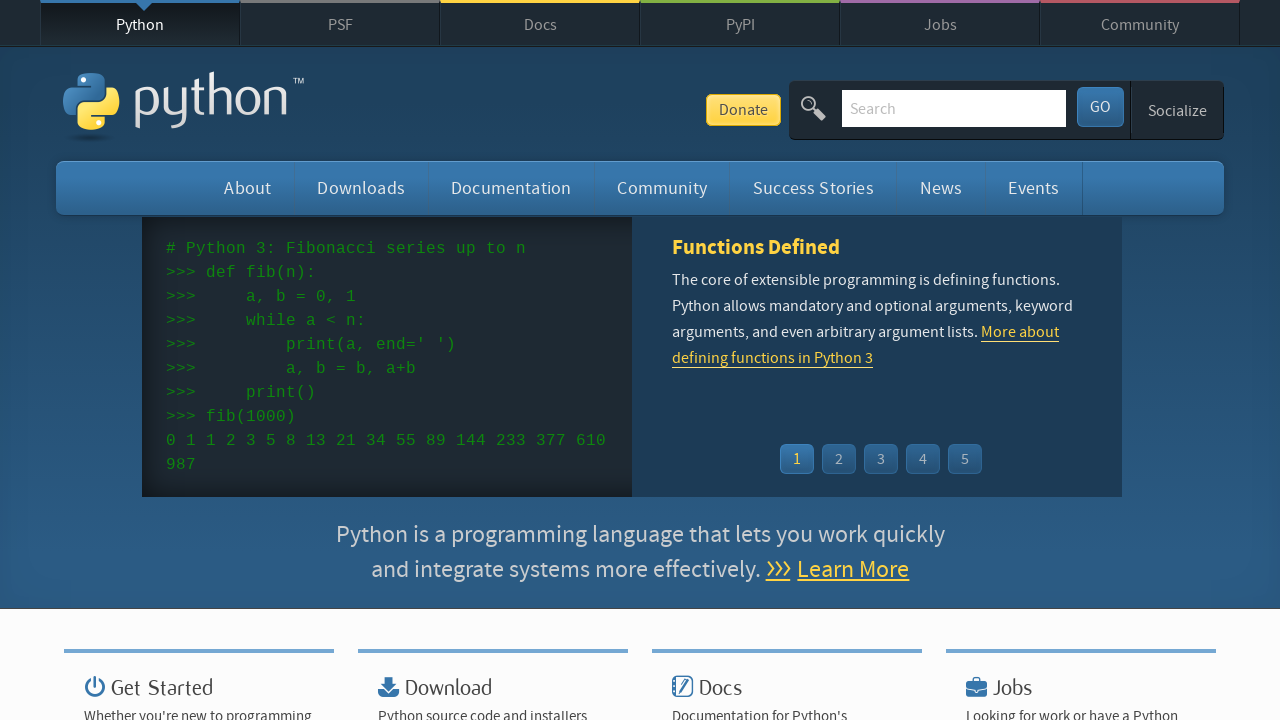

Filled search box with 'pycon' query on input[name='q']
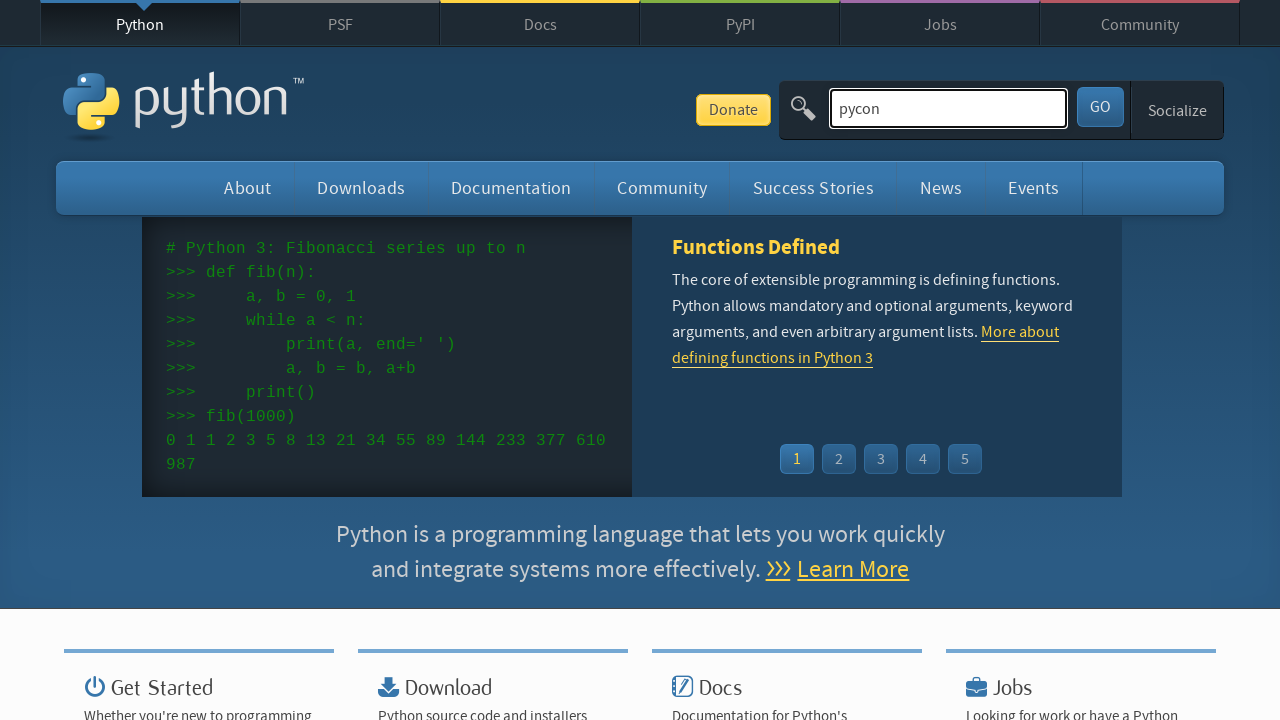

Pressed Enter to submit search form on input[name='q']
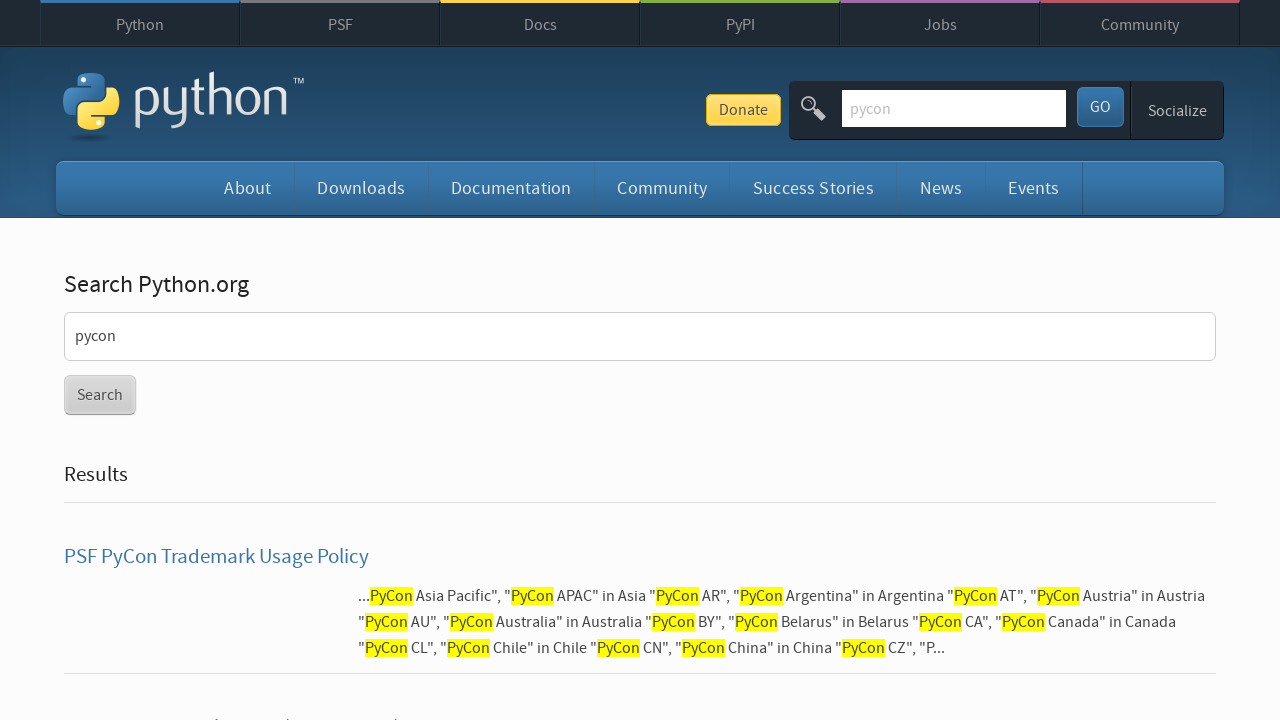

Waited for search results page to load (network idle)
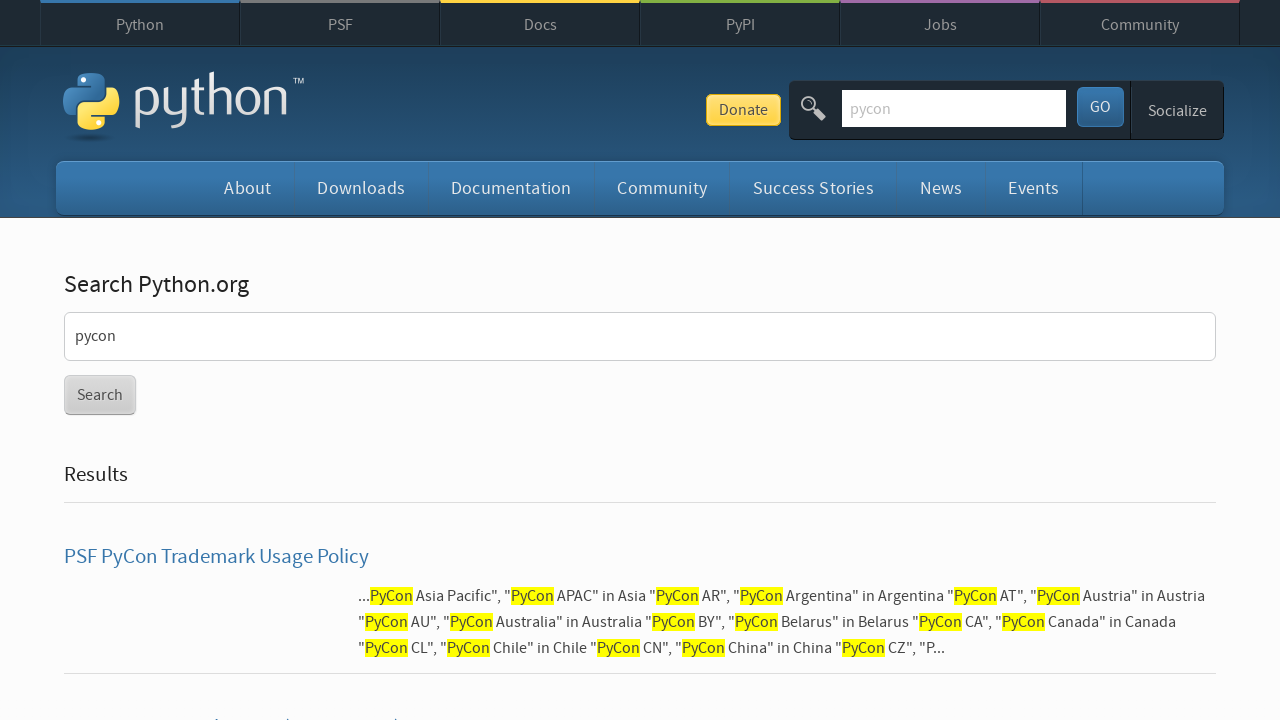

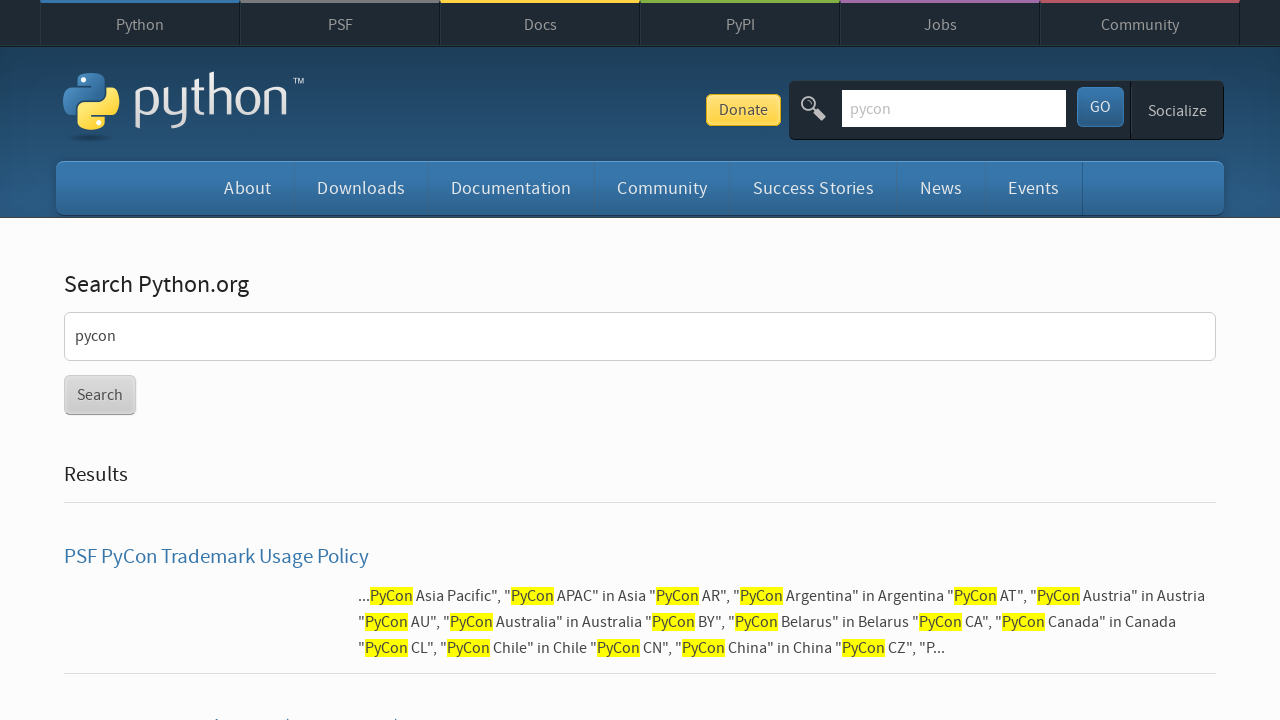